Navigates to DuckDuckGo homepage in headless mode to verify the page loads successfully

Starting URL: https://duckduckgo.com

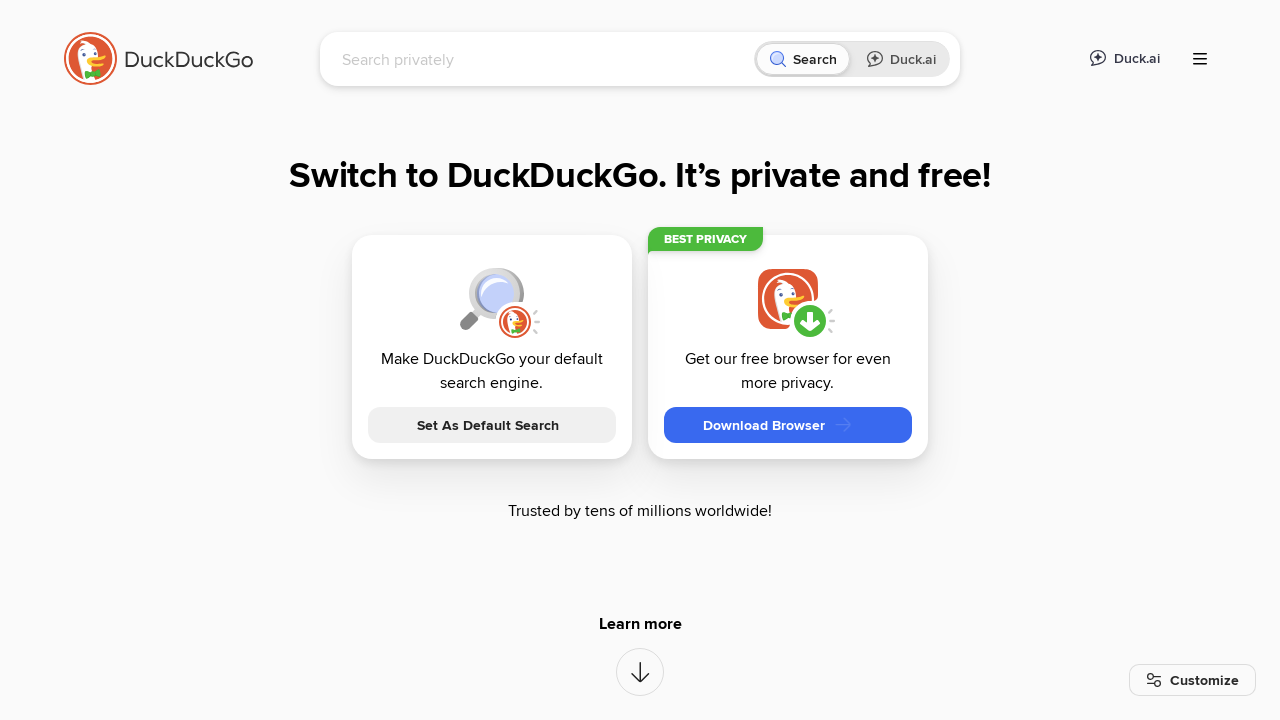

DuckDuckGo search input loaded successfully
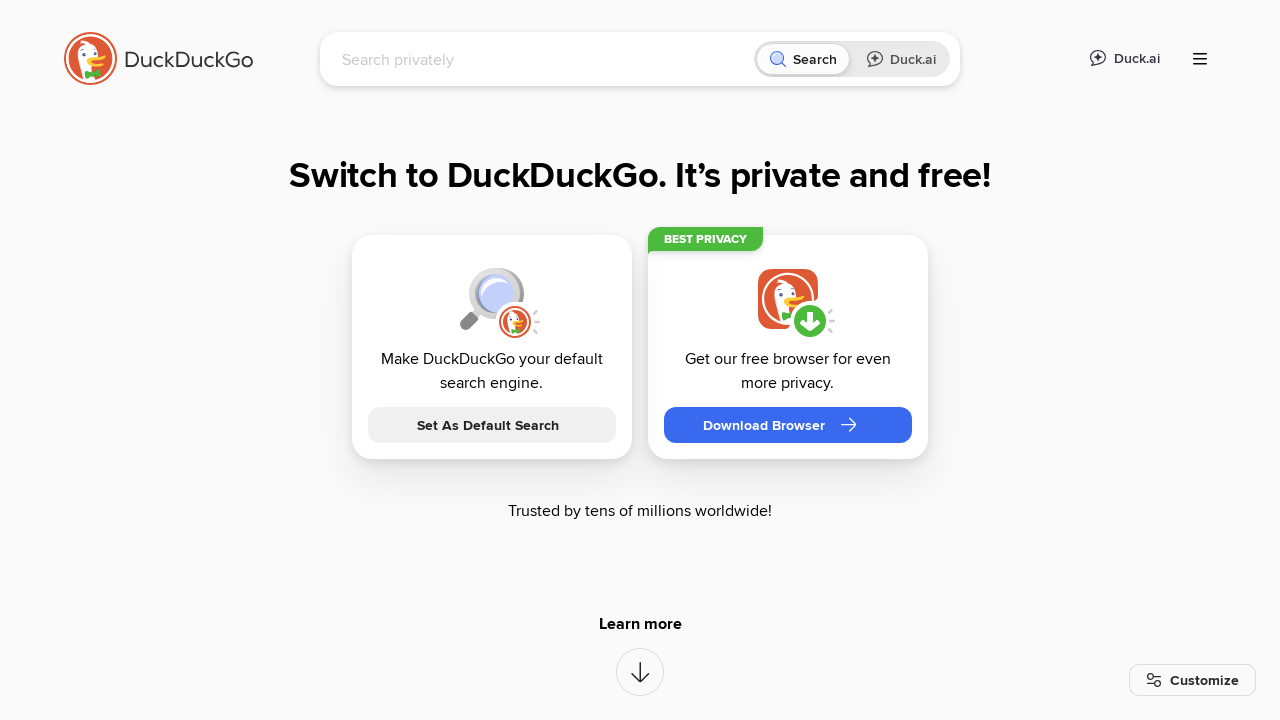

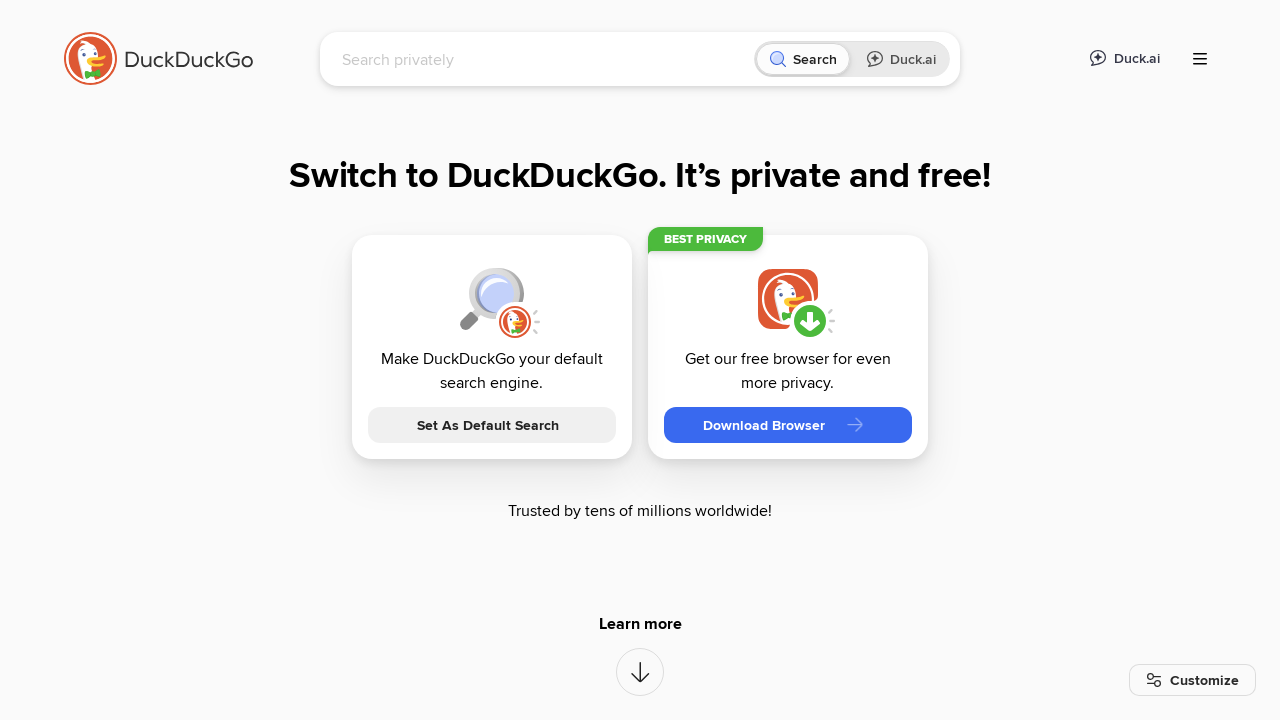